Tests table functionality by selecting a page size from a dropdown and retrieving vegetable names from a table to verify sorting capabilities

Starting URL: https://rahulshettyacademy.com/seleniumPractise/#/offers

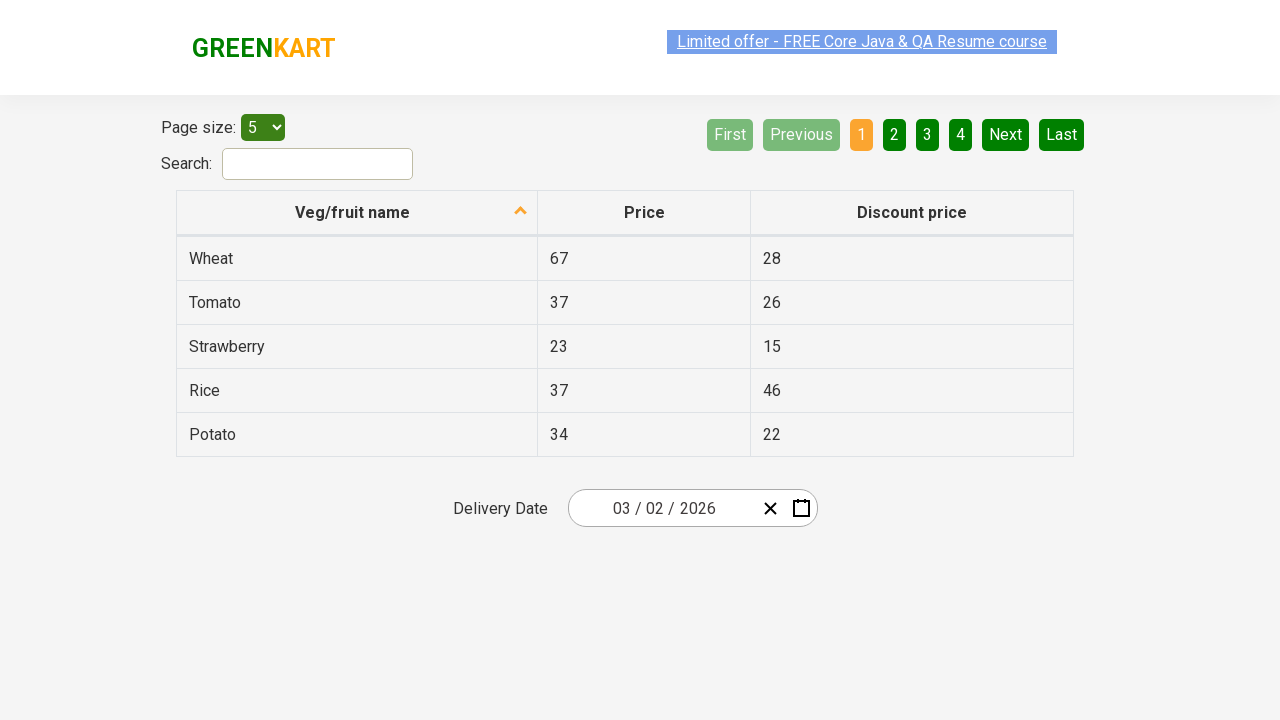

Selected '20' from page size dropdown on #page-menu
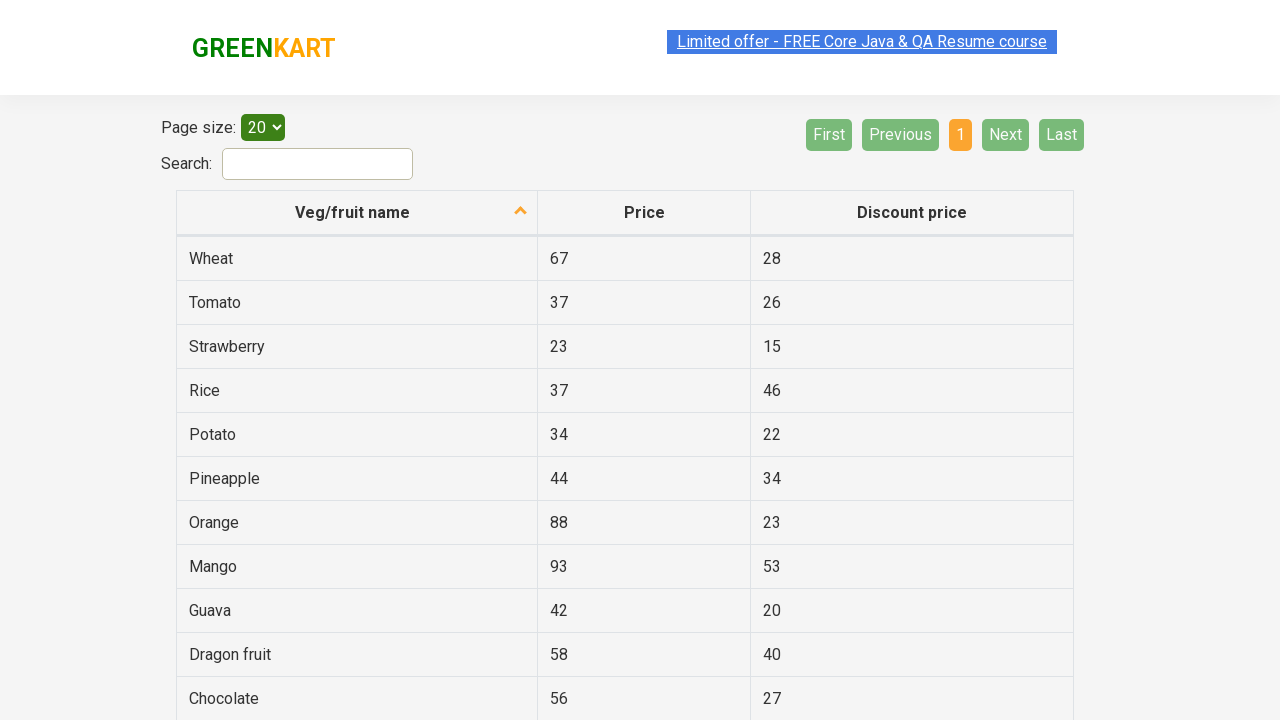

Table updated with new page size
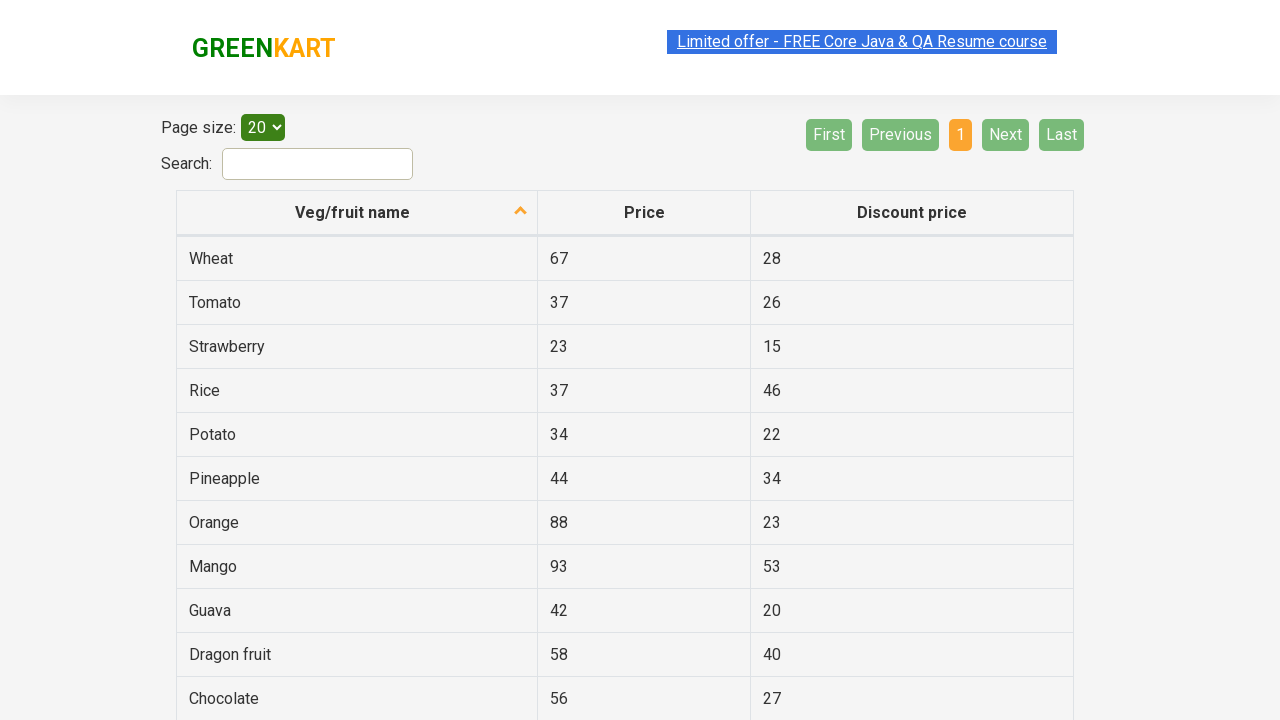

Retrieved all vegetable names from first column
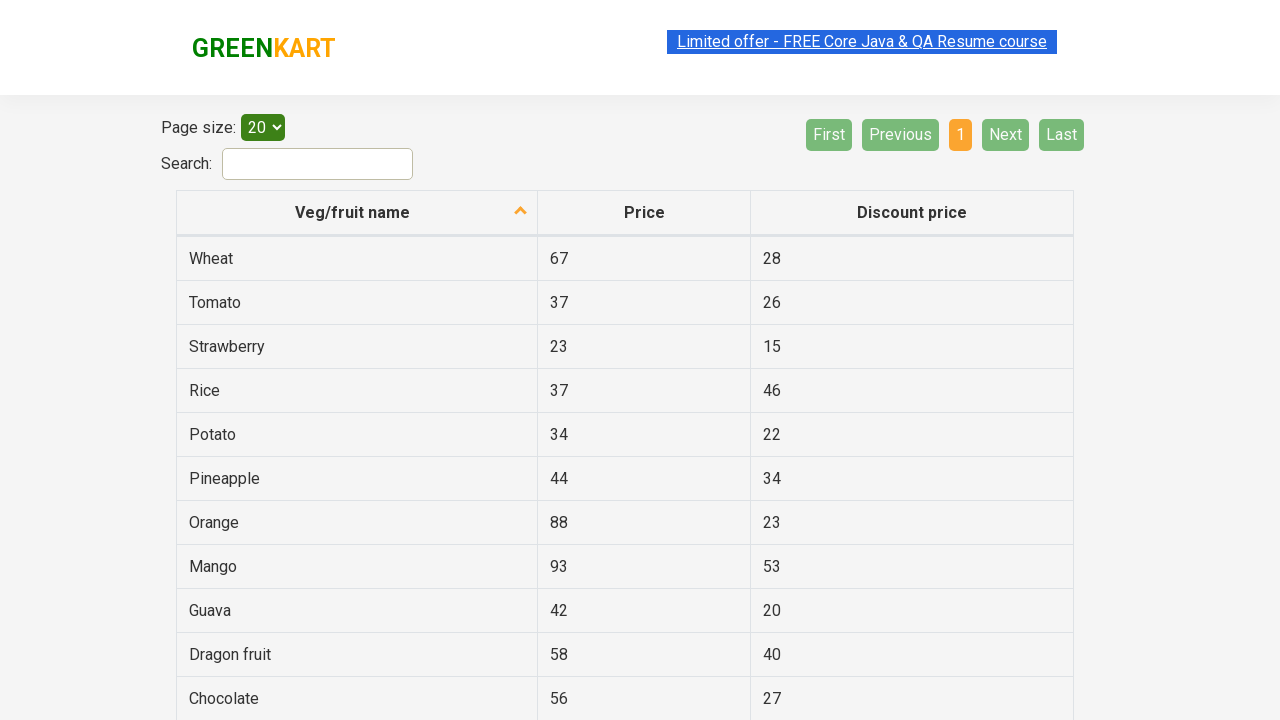

Clicked 'Veg/fruit name' column header to sort at (357, 213) on th:has-text('Veg/fruit name')
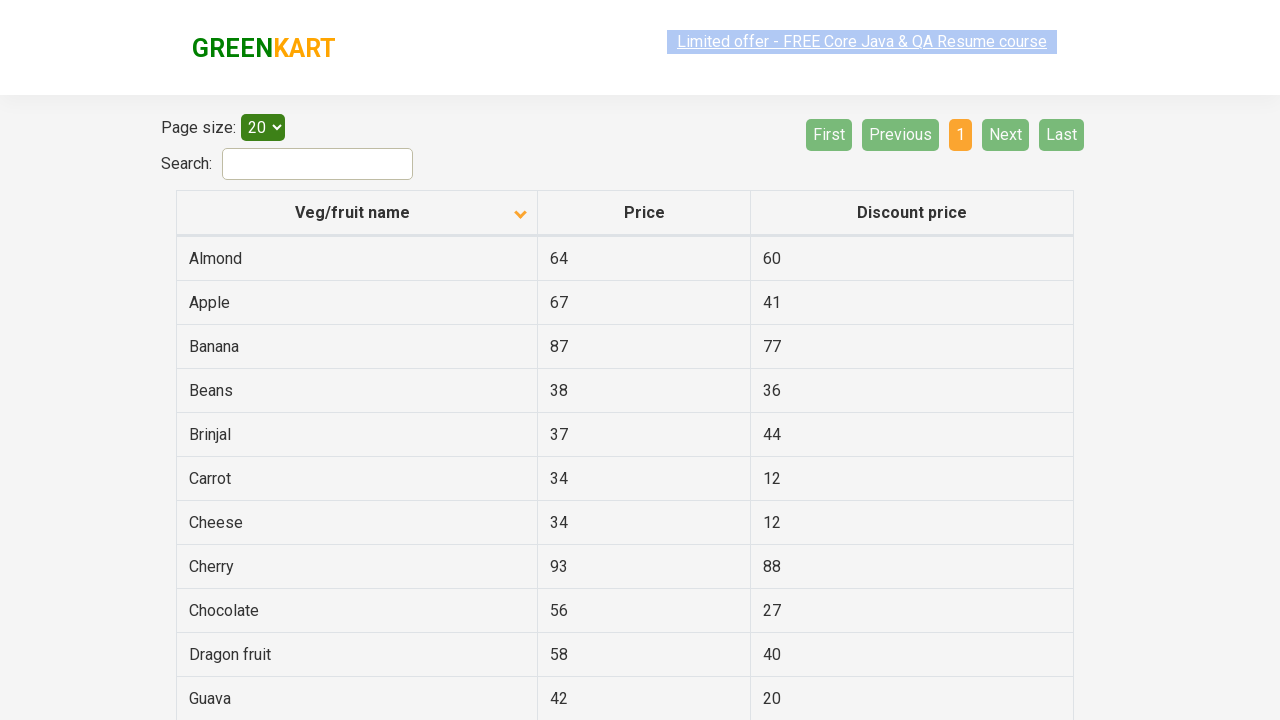

Sorting completed after 500ms wait
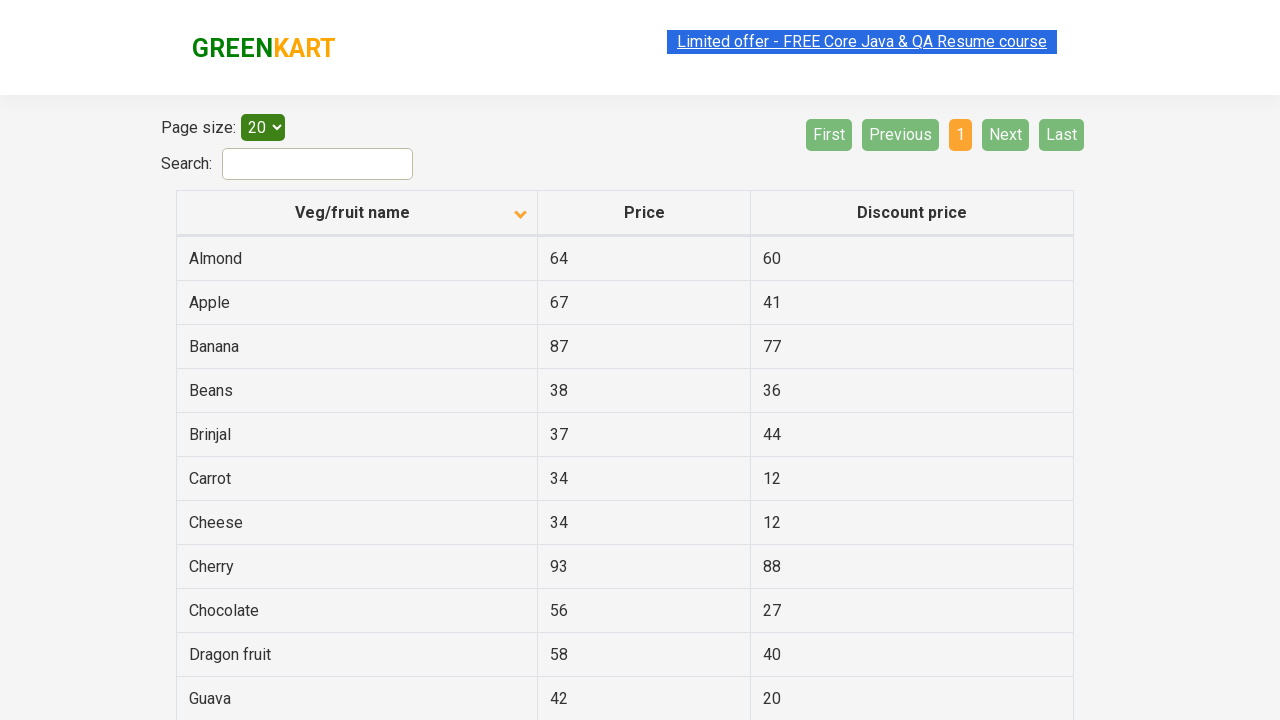

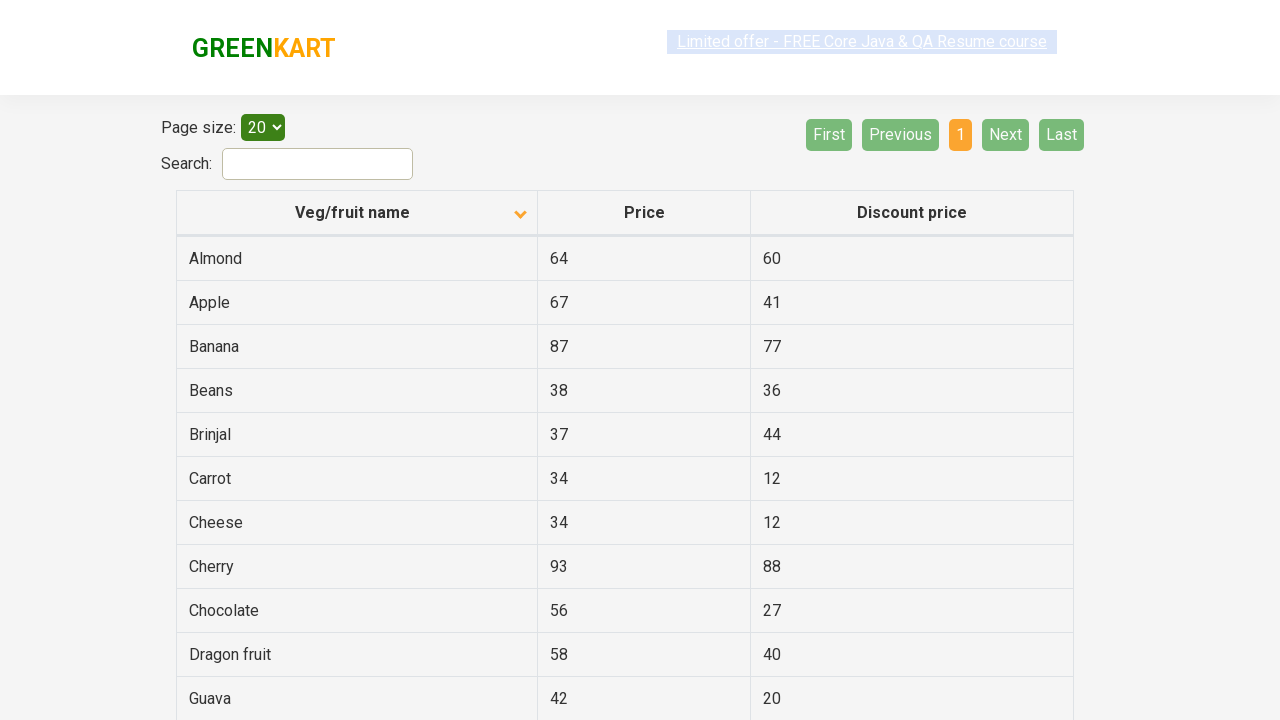